Tests re-enabling the entry ad by closing it, clicking restart, and verifying it reappears

Starting URL: https://the-internet.herokuapp.com/

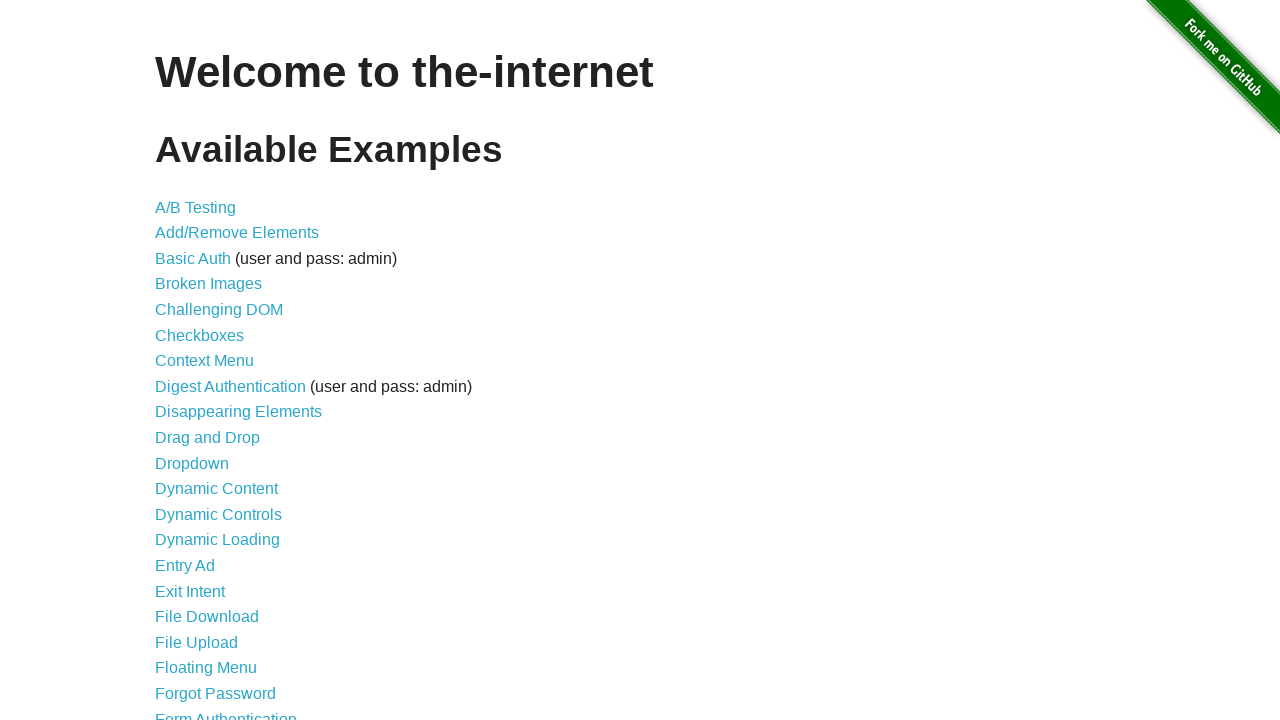

Clicked Entry Ad link at (185, 566) on internal:role=link[name="Entry Ad"i]
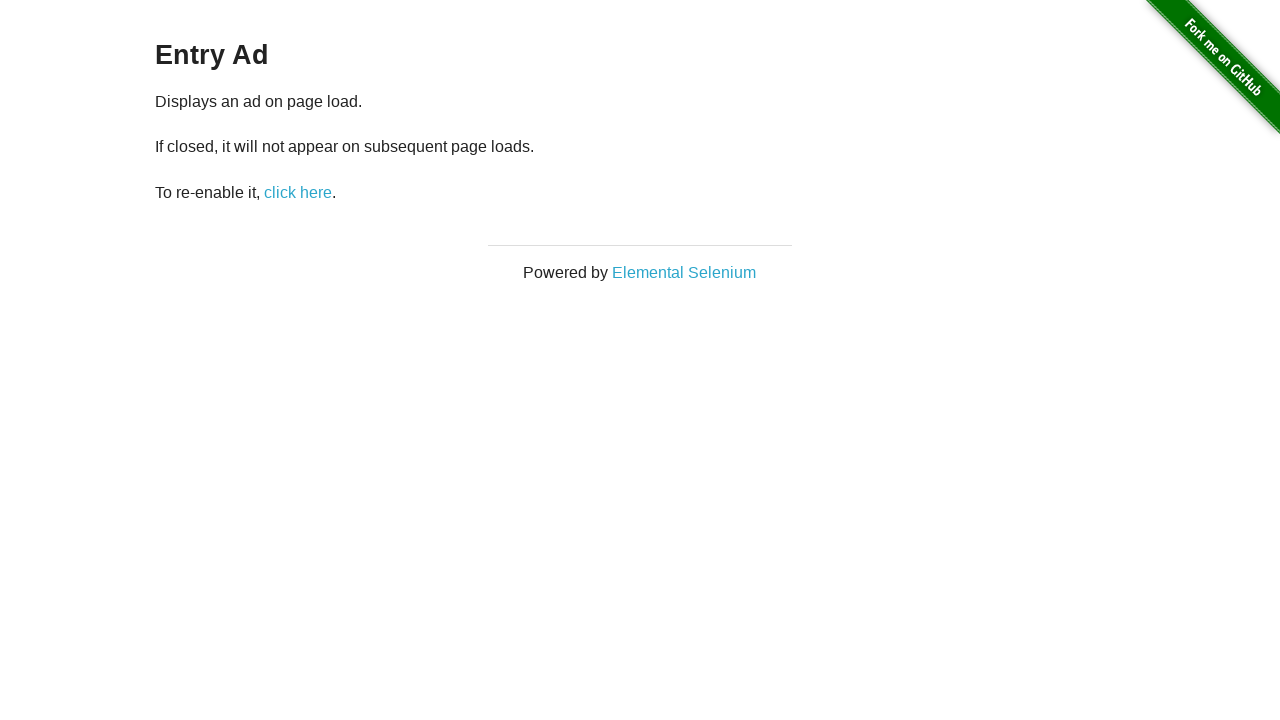

Entry ad modal window appeared
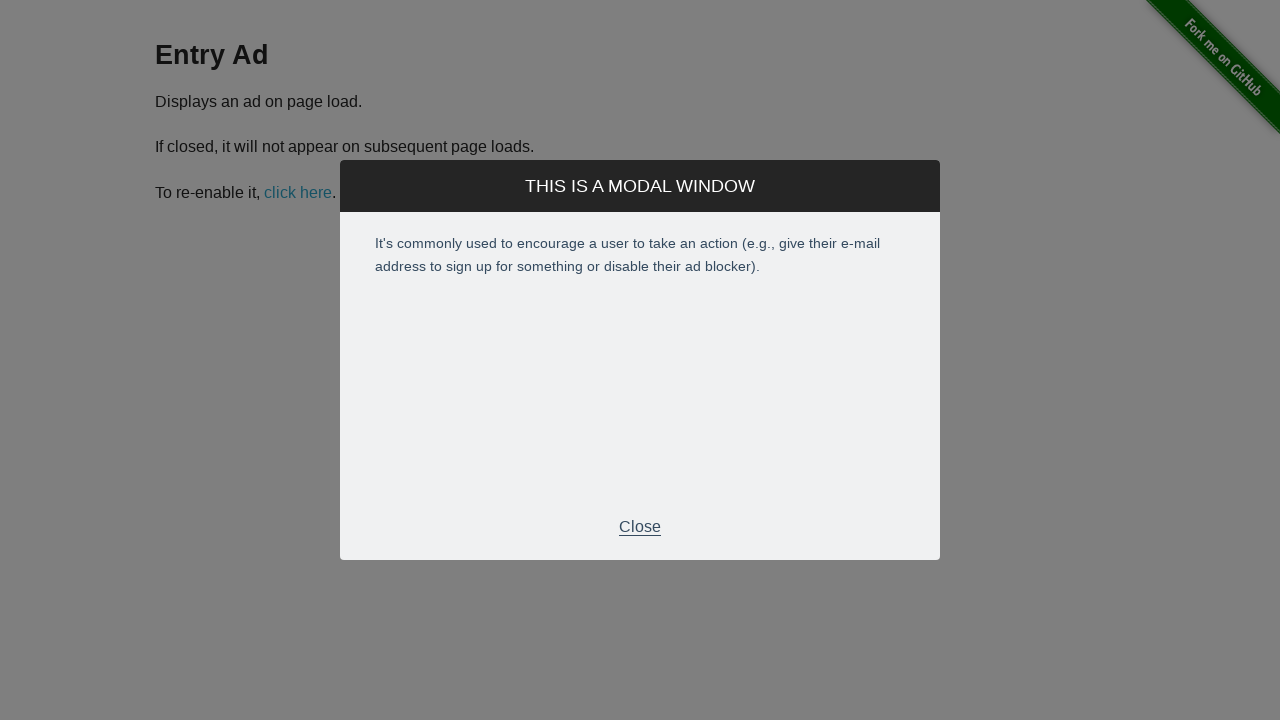

Clicked Close button to dismiss modal at (640, 527) on internal:text="Close"s
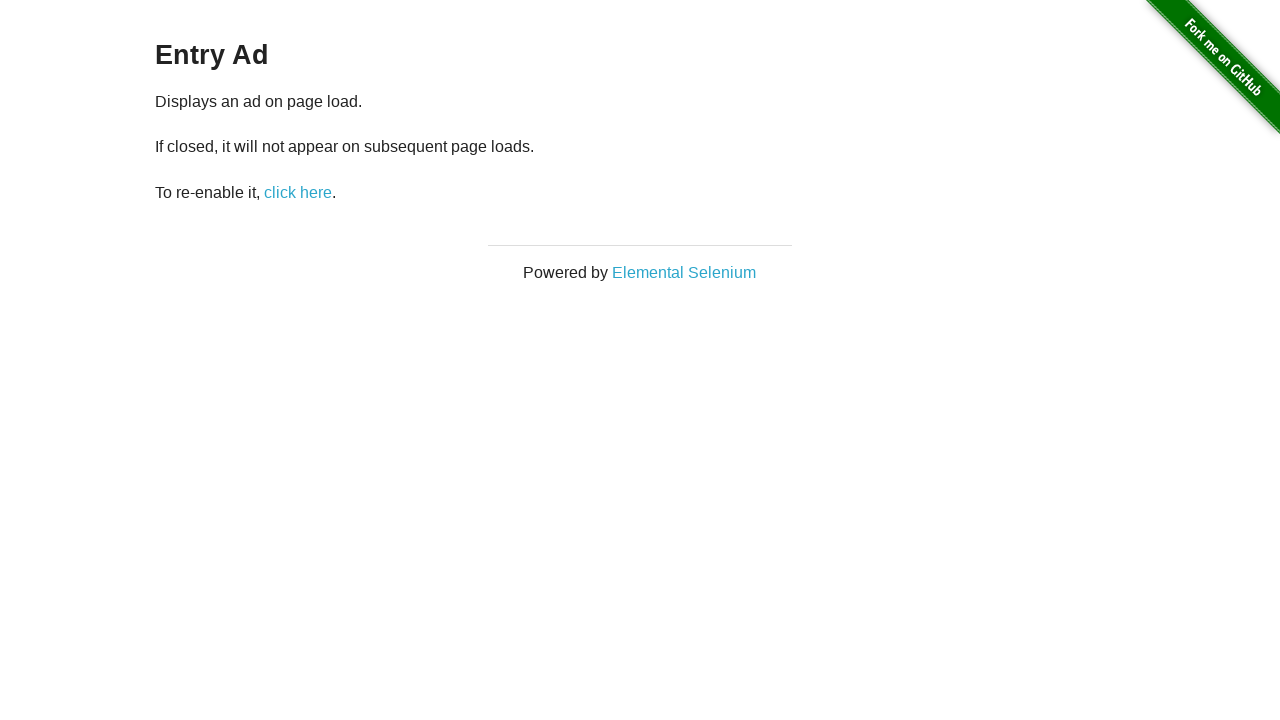

Clicked restart-ad link to re-enable the entry ad at (298, 192) on #restart-ad
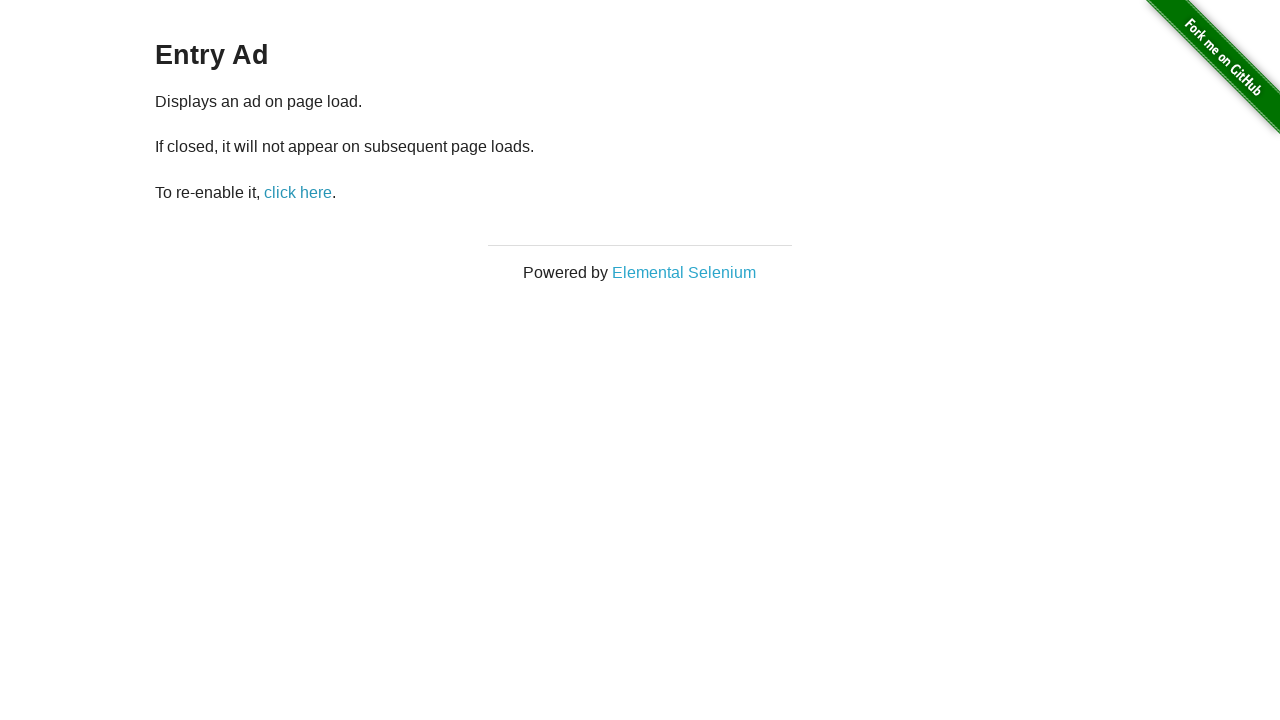

Verified that entry ad modal window reappeared
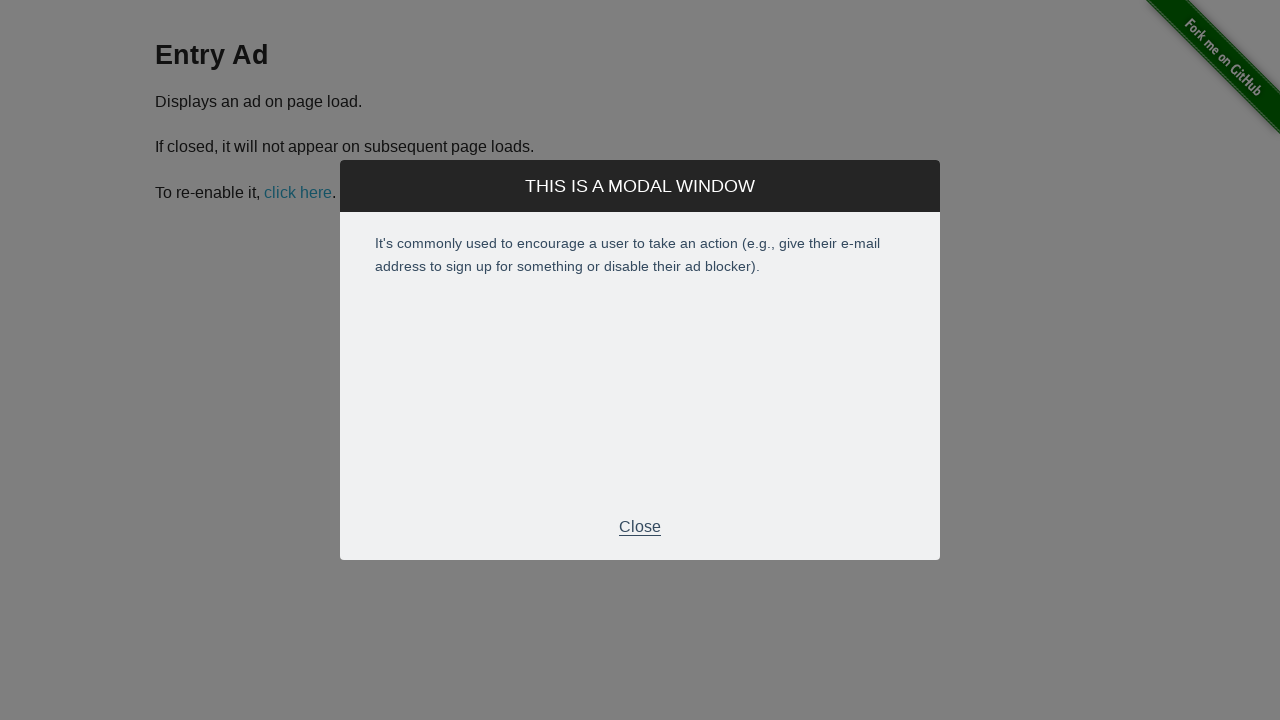

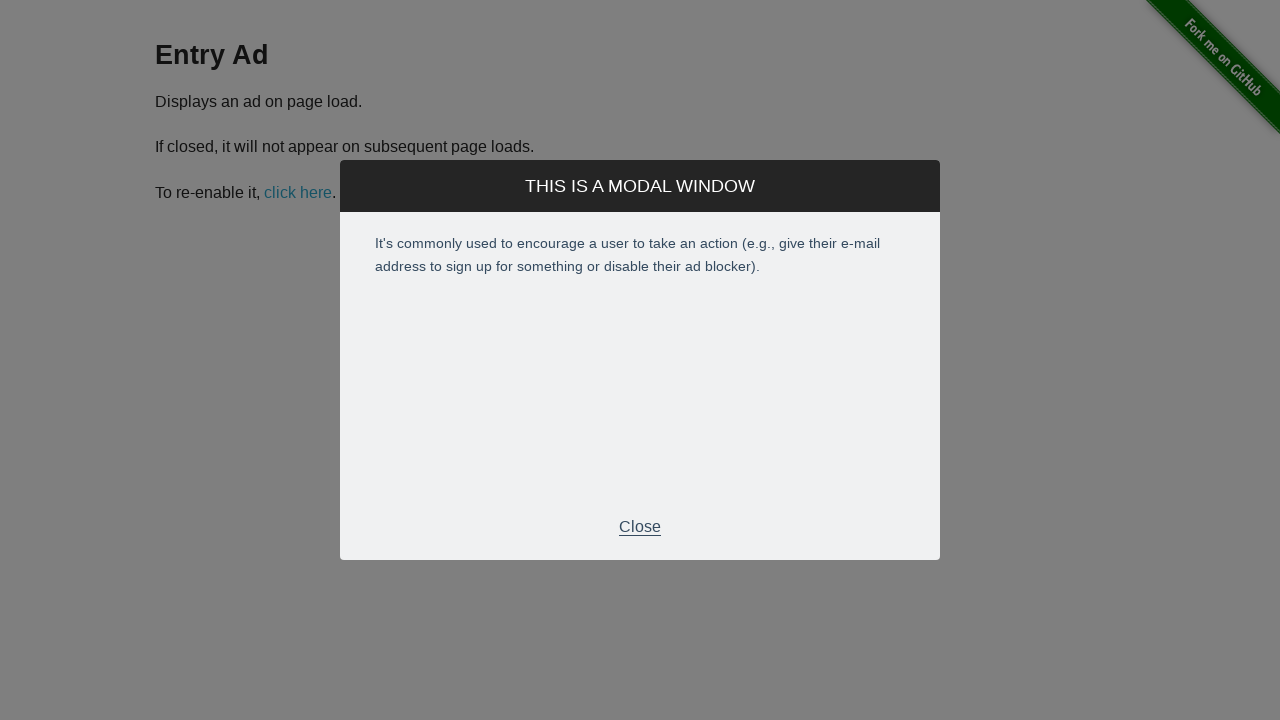